Tests that clicking the Cart navigation link redirects to the cart page

Starting URL: https://automationexercise.com/api_list

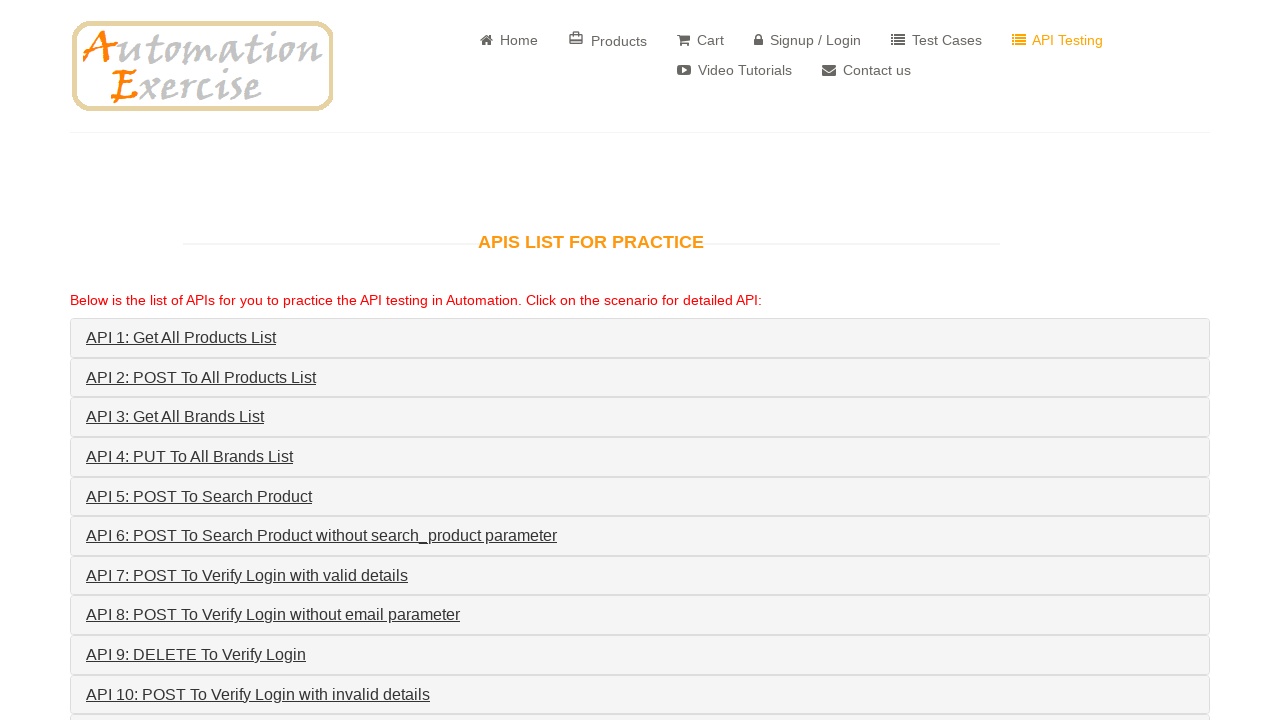

Clicked Cart navigation link at (700, 40) on a:has-text('Cart')
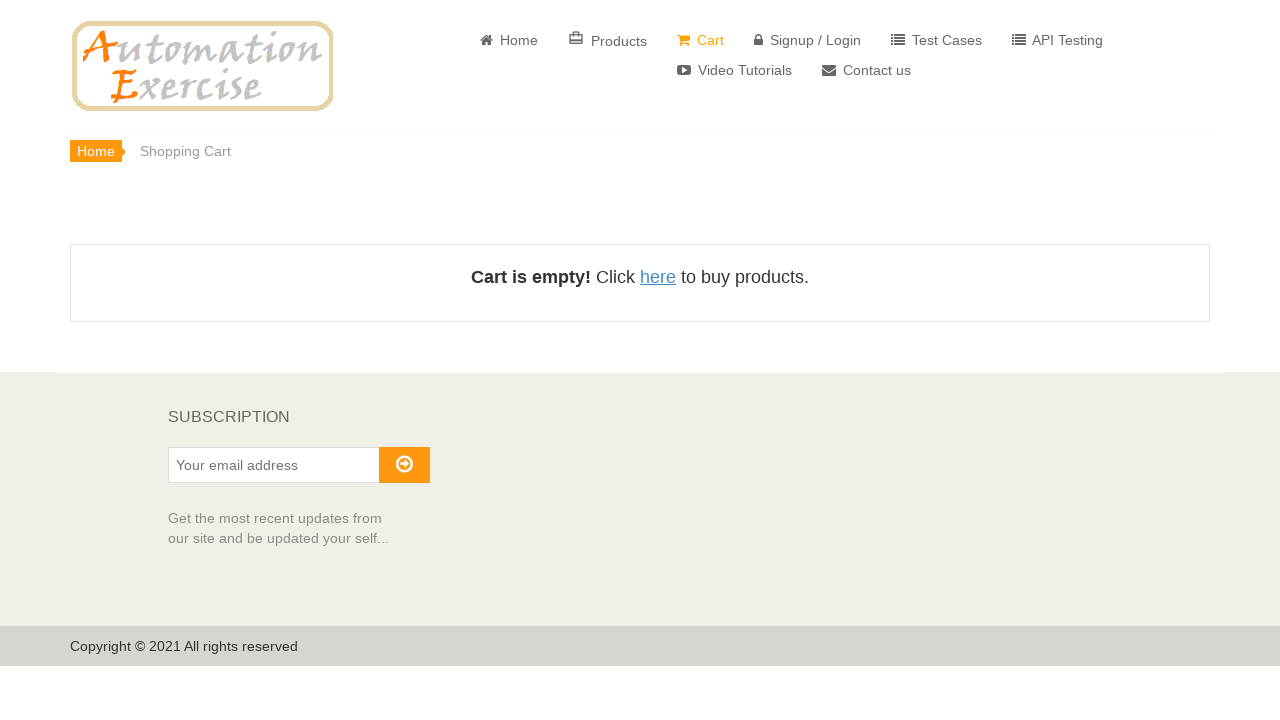

Verified redirect to cart page (URL contains '/view_cart')
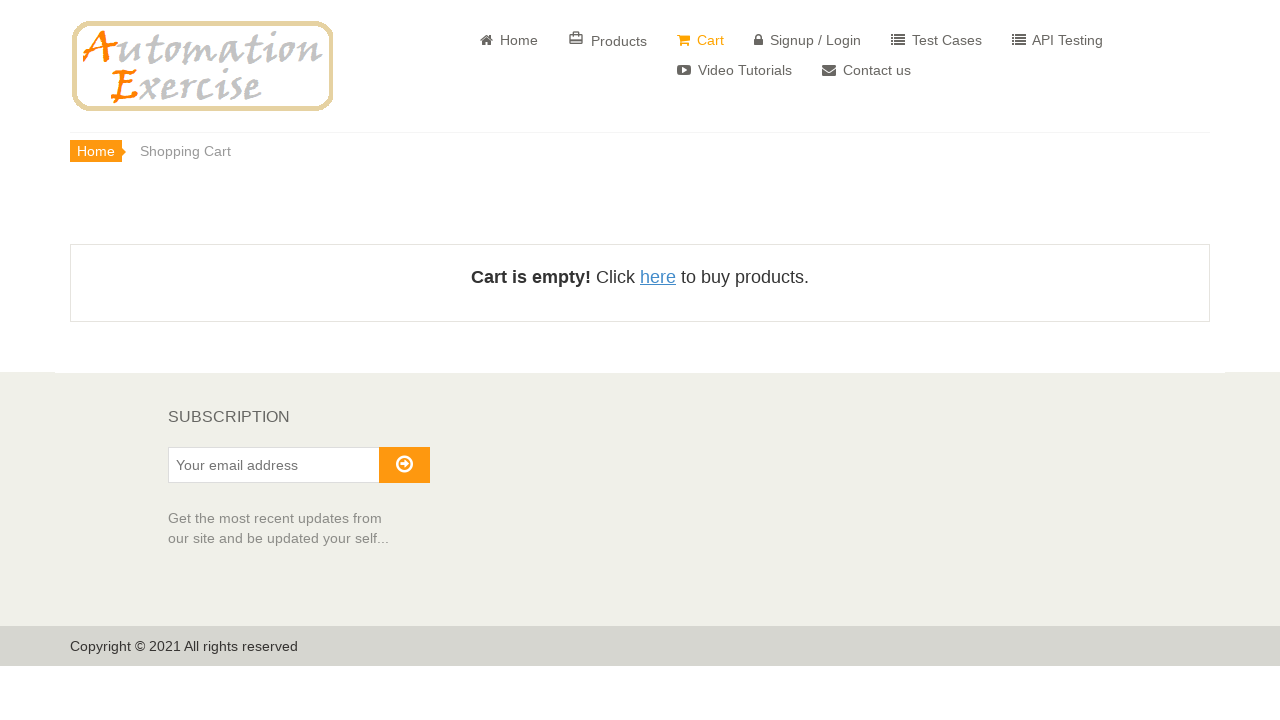

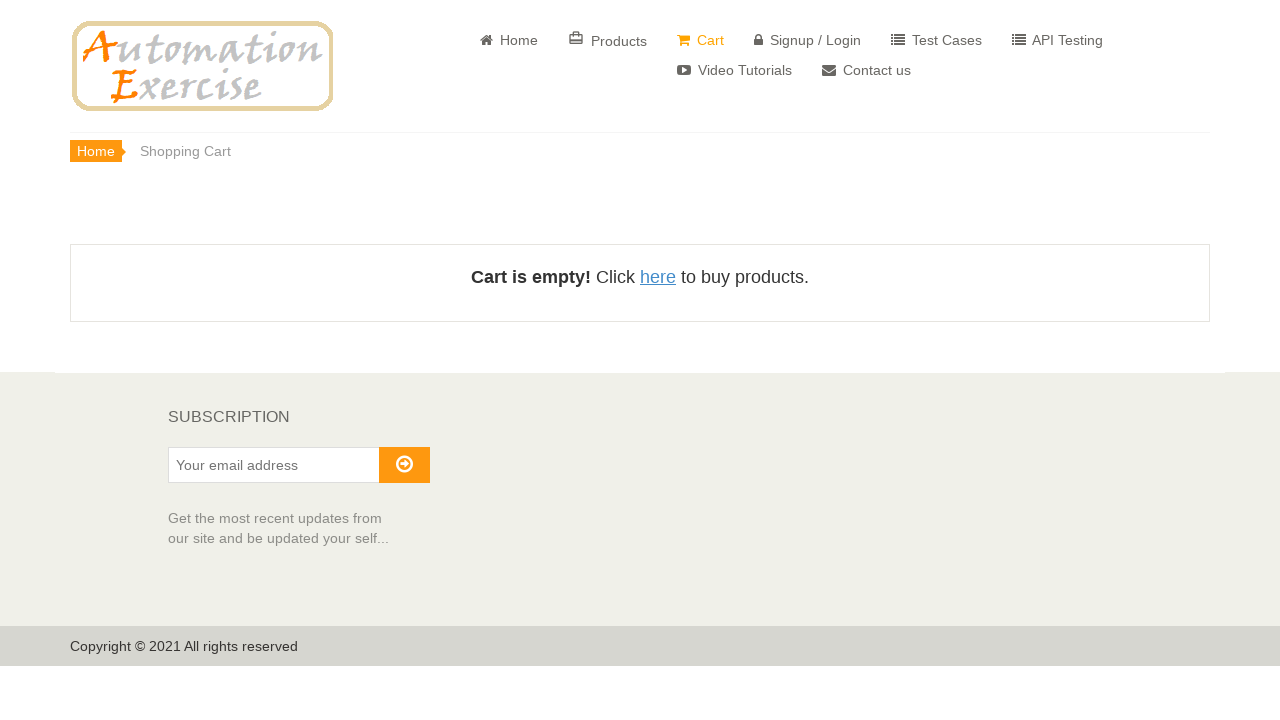